Tests scrolling functionality by scrolling the window down by 600 pixels and then scrolling within a specific table element by 100 pixels.

Starting URL: https://rahulshettyacademy.com/AutomationPractice/

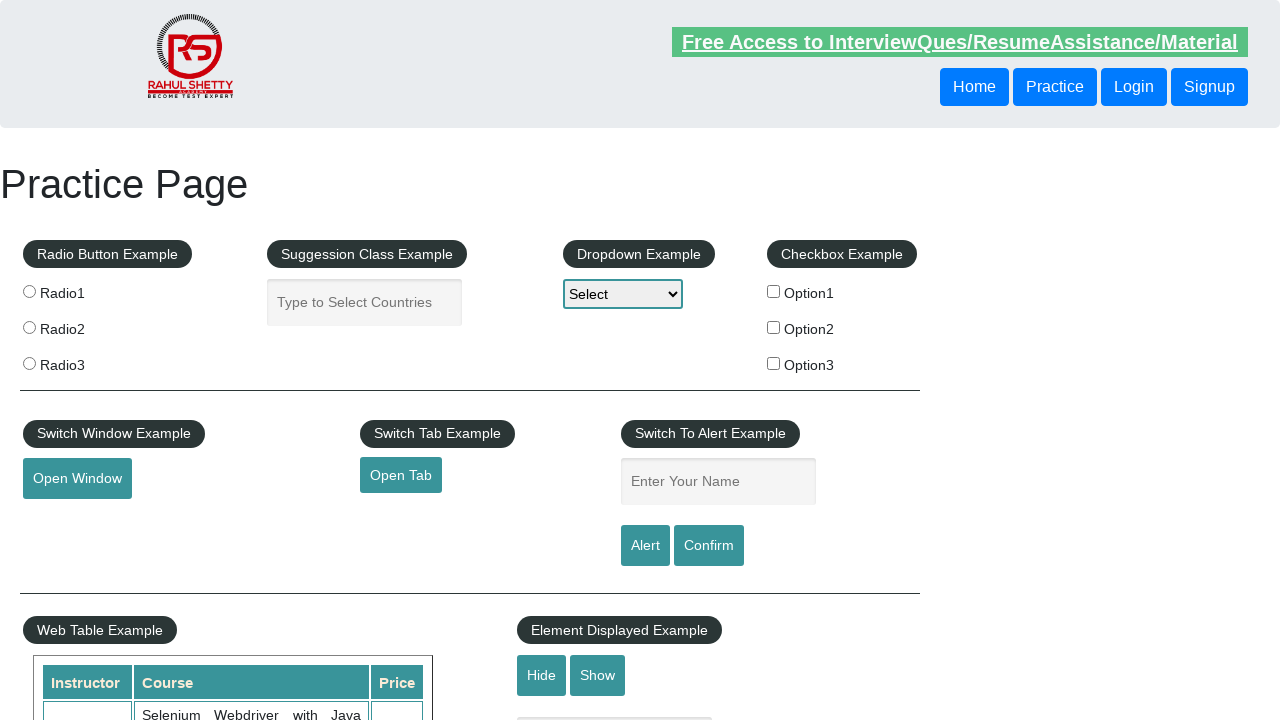

Navigated to https://rahulshettyacademy.com/AutomationPractice/
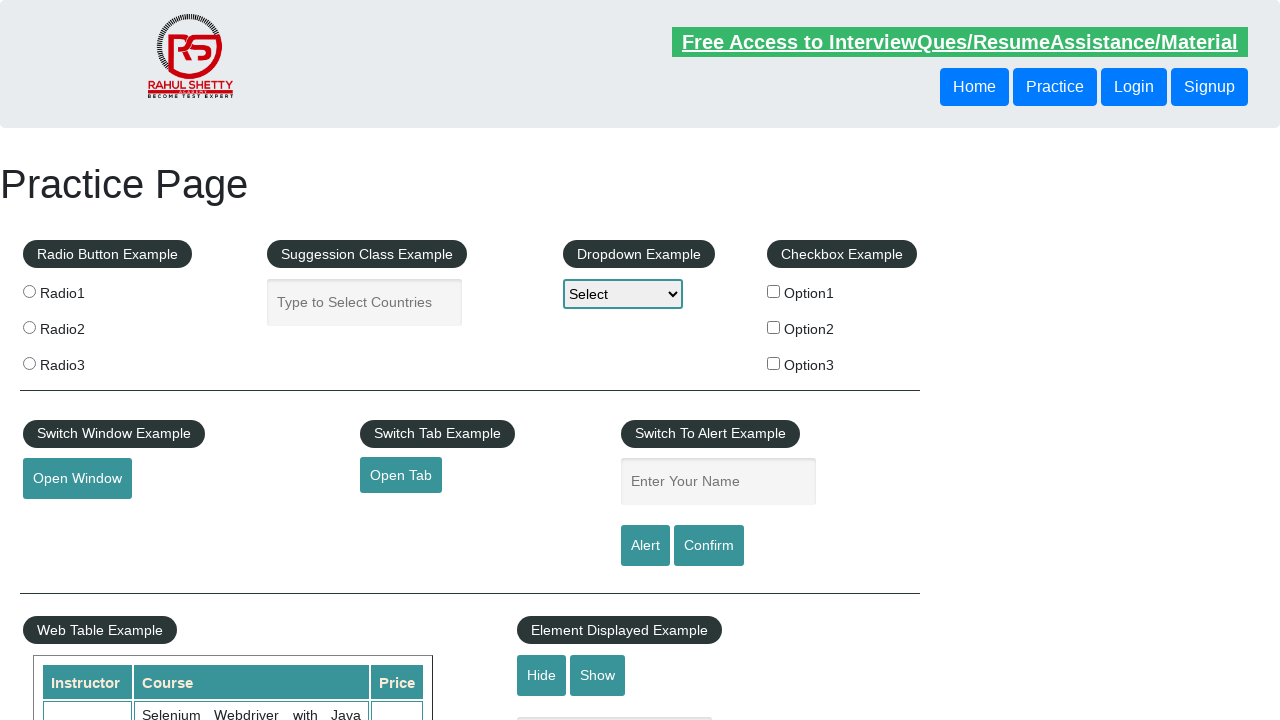

Scrolled window down by 600 pixels
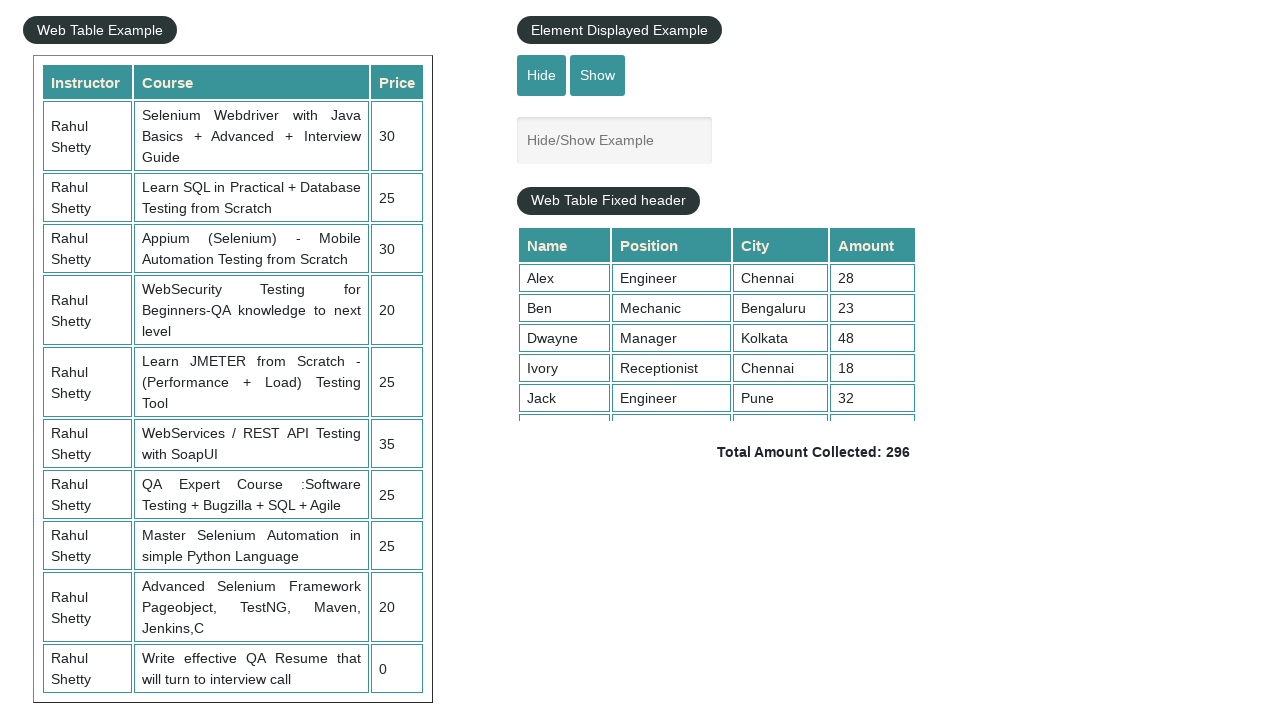

Waited 1000ms for scroll to complete
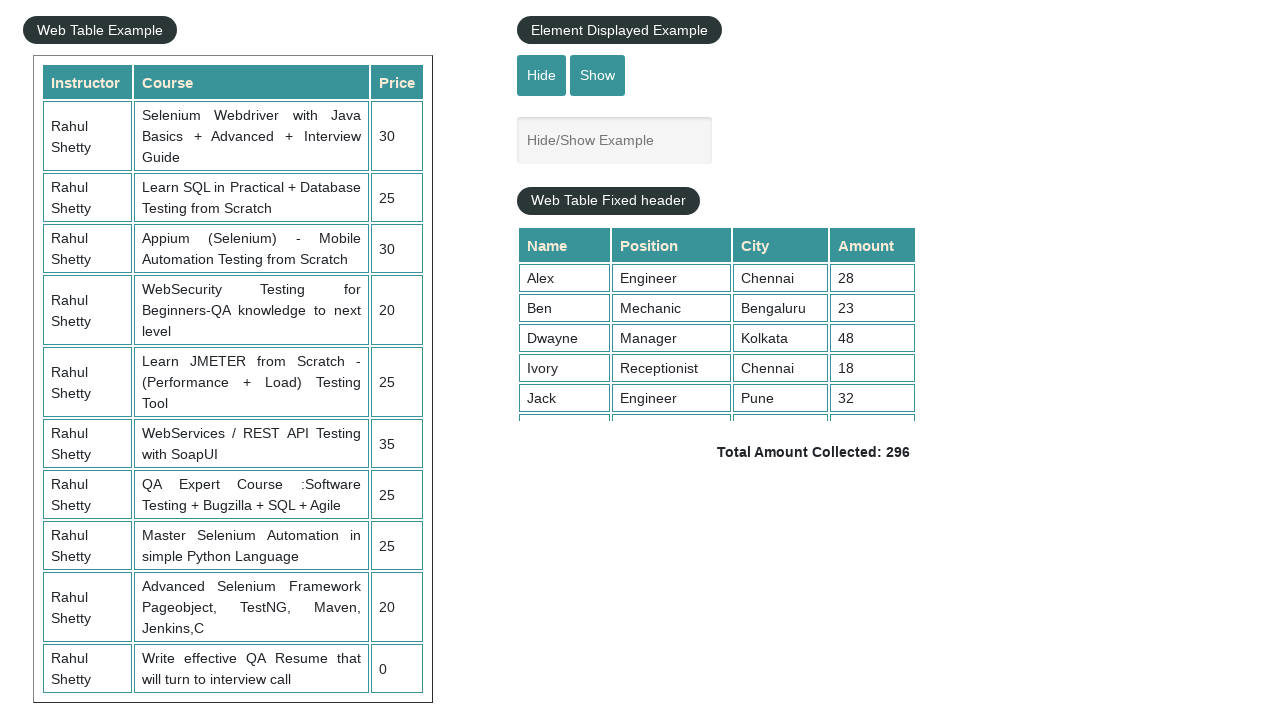

Scrolled table element with class 'tableFixHead' down by 100 pixels
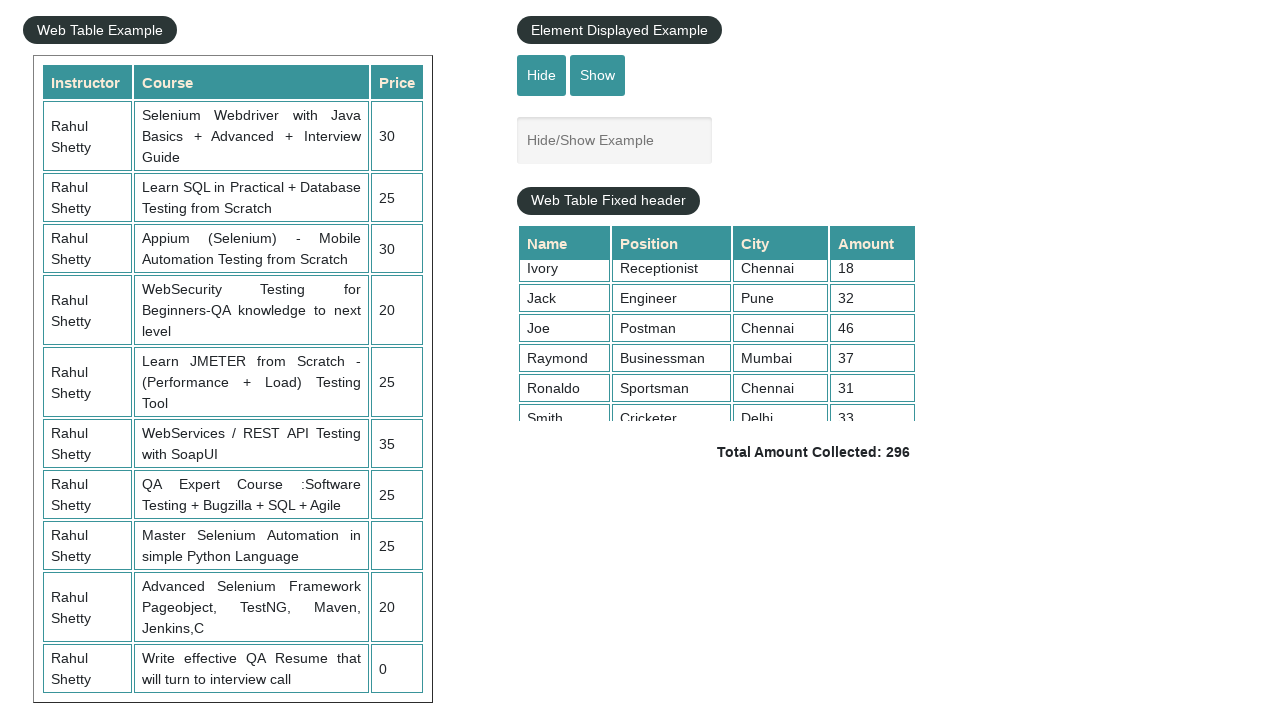

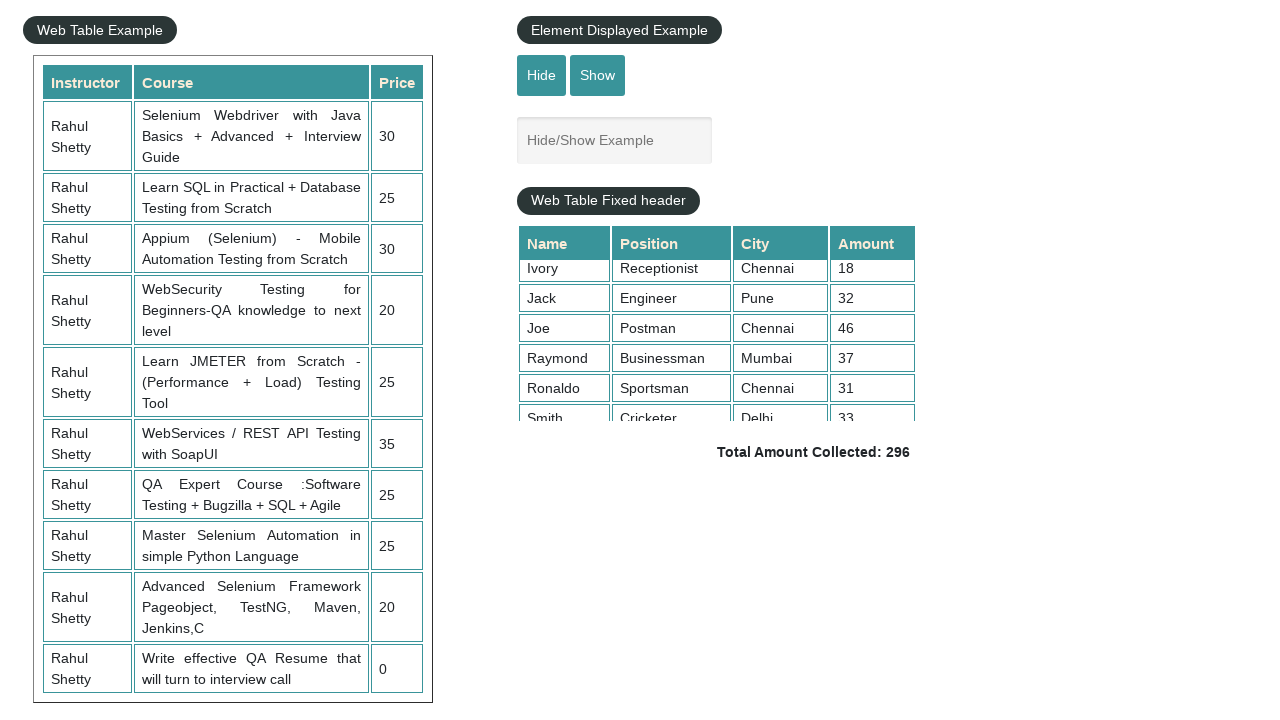